Tests the robot ordering form on RobotSpareBin Industries website by dismissing a modal, filling out the order form with robot configuration options (head, body, legs, address), previewing the robot, and submitting the order.

Starting URL: https://robotsparebinindustries.com/#/robot-order

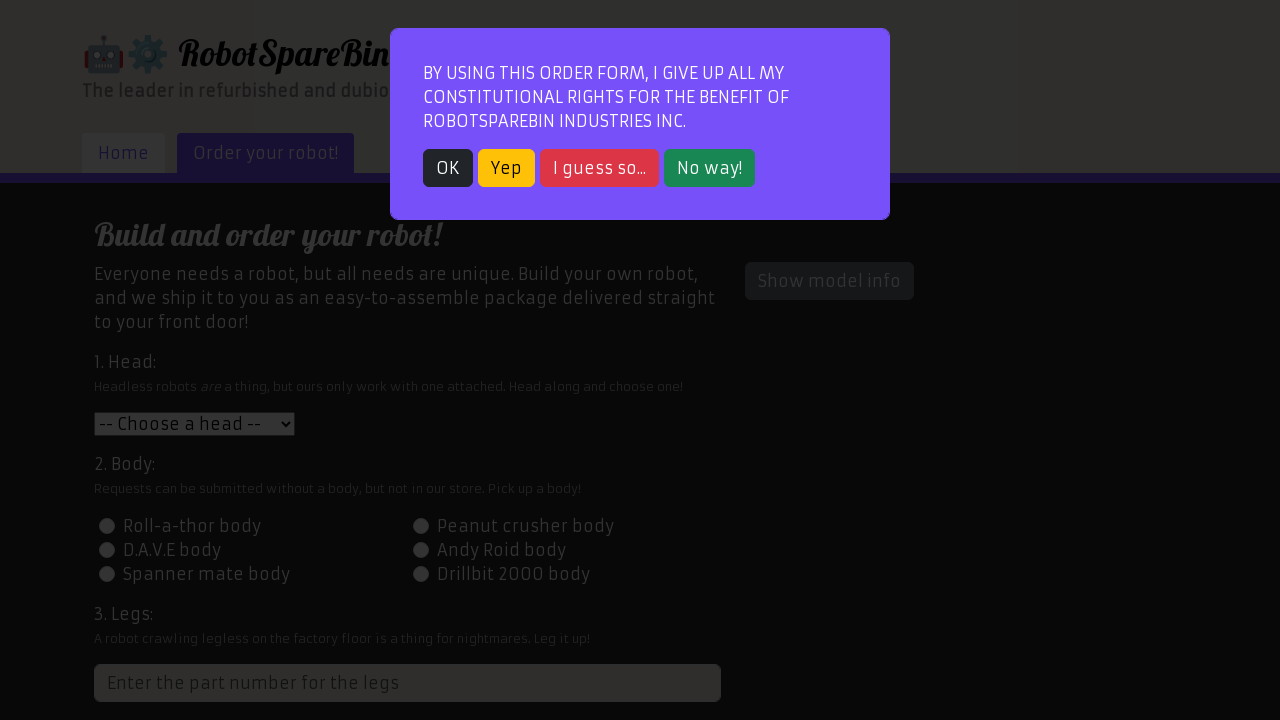

Waited for modal dismiss button to be present
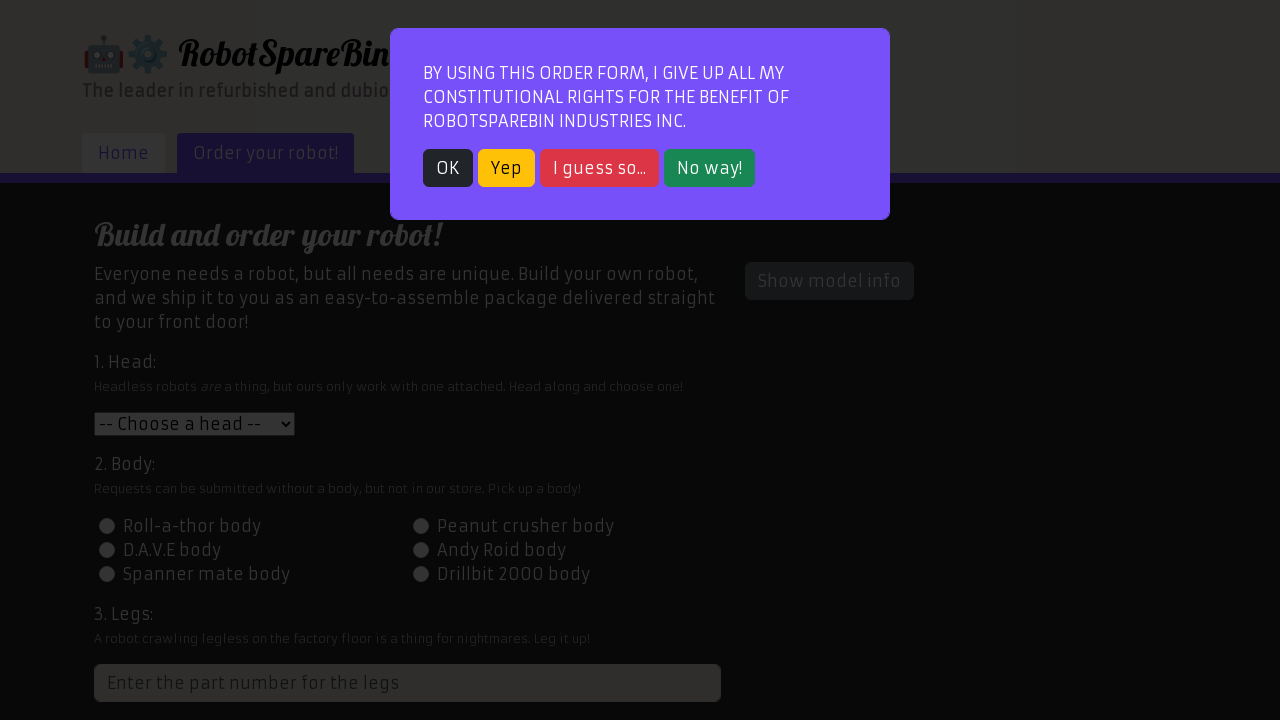

Clicked 'Yep' button to dismiss initial modal at (506, 168) on xpath=//*[@id='root']/div/div[2]/div/div/div/div/div/button[2]
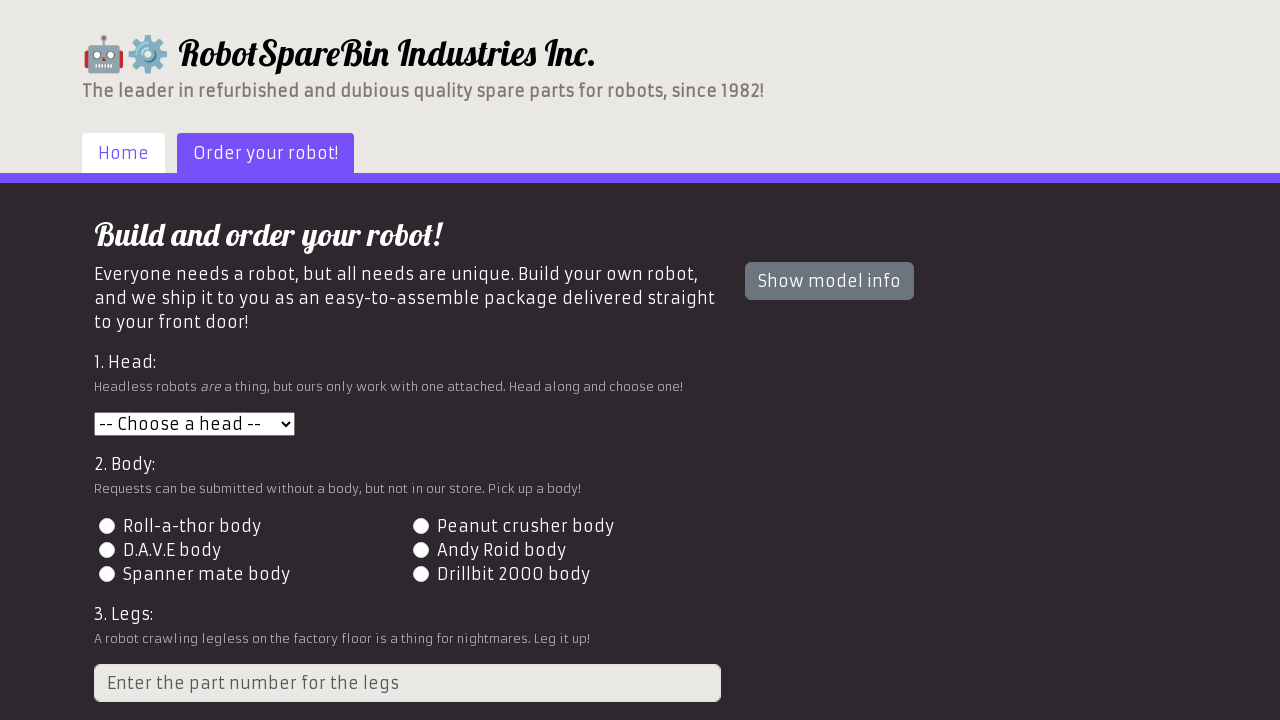

Waited for head dropdown to be present
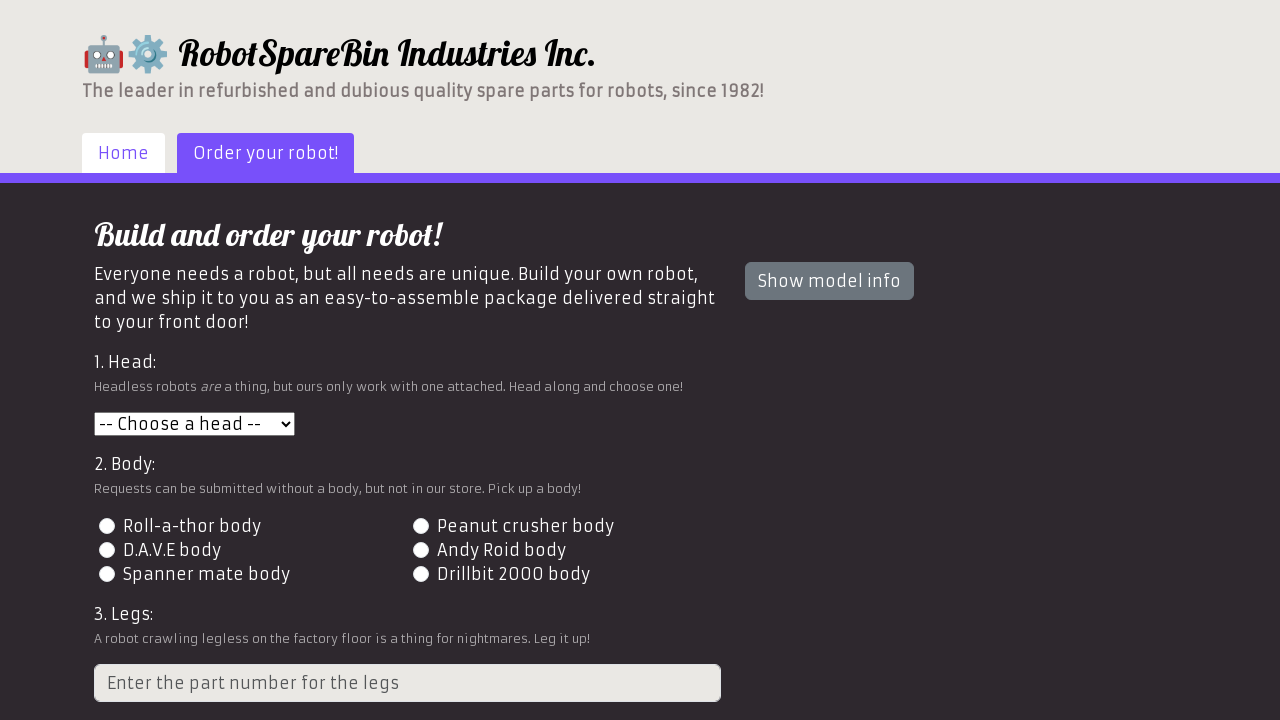

Selected head option 3 from dropdown on #head
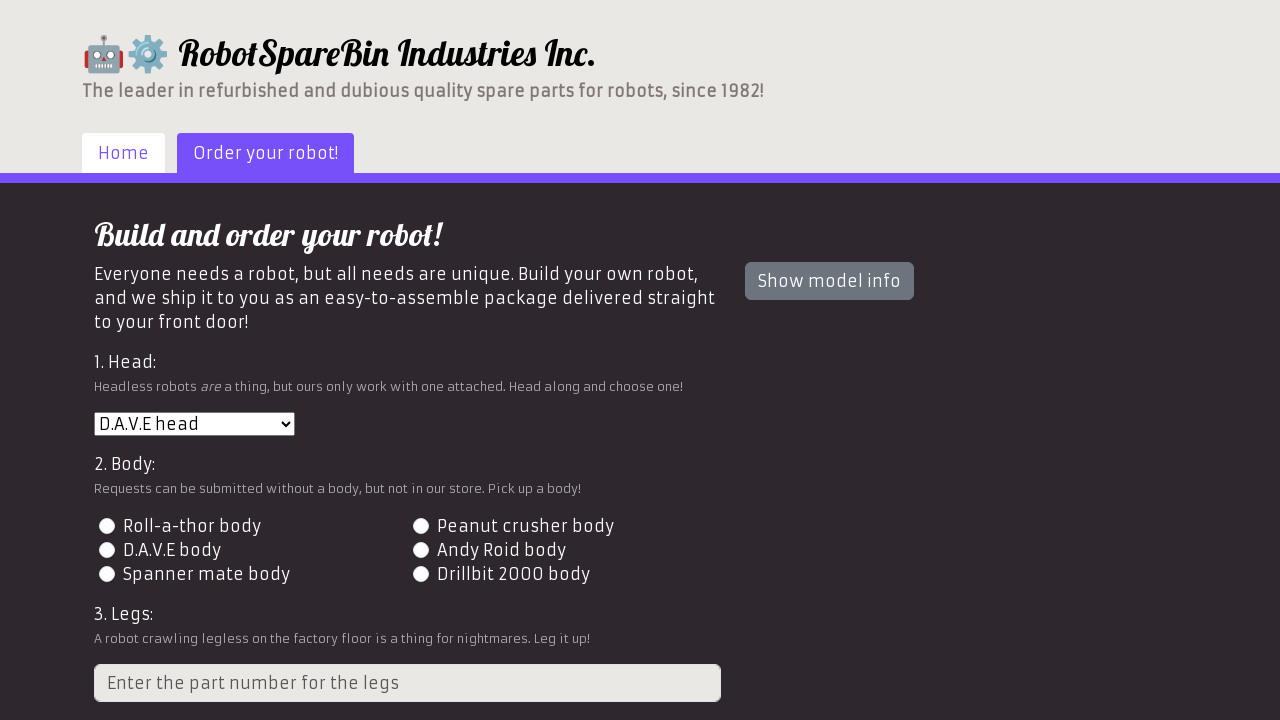

Selected body option 2 via radio button at (420, 526) on input[name='body'][value='2']
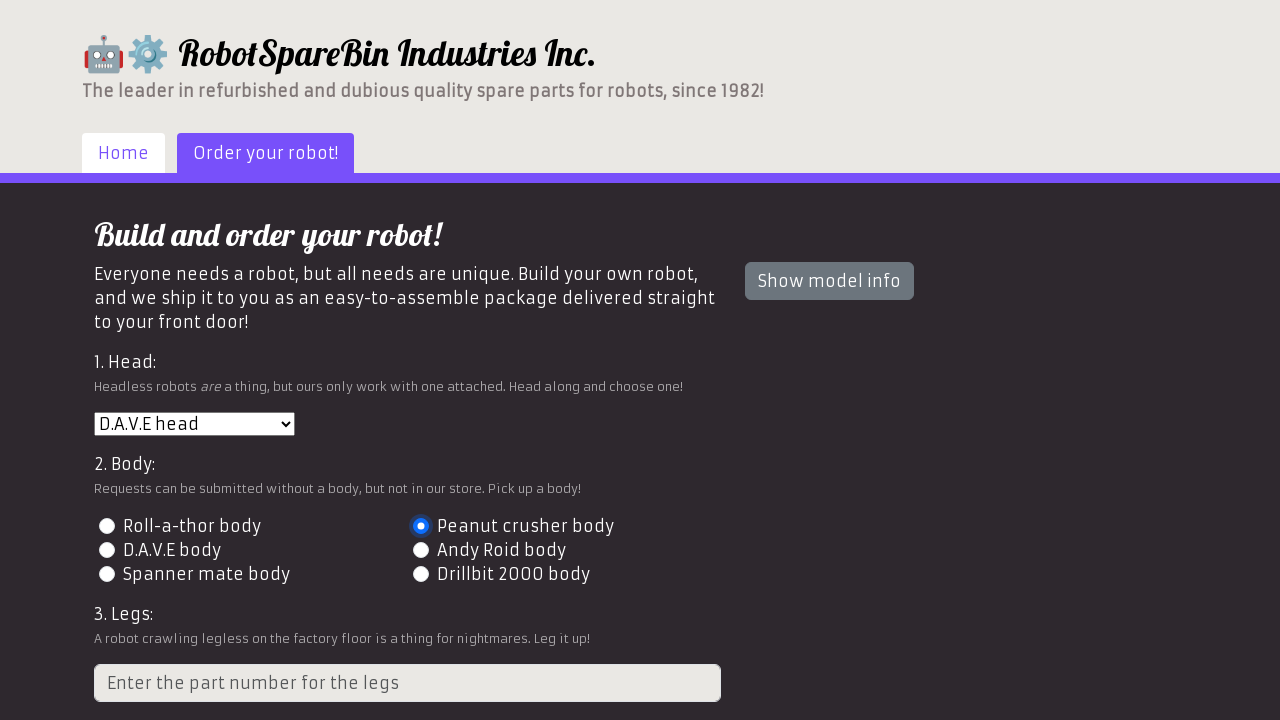

Filled legs input field with value 4 on xpath=//html/body/div/div/div[1]/div/div[1]/form/div[3]/input
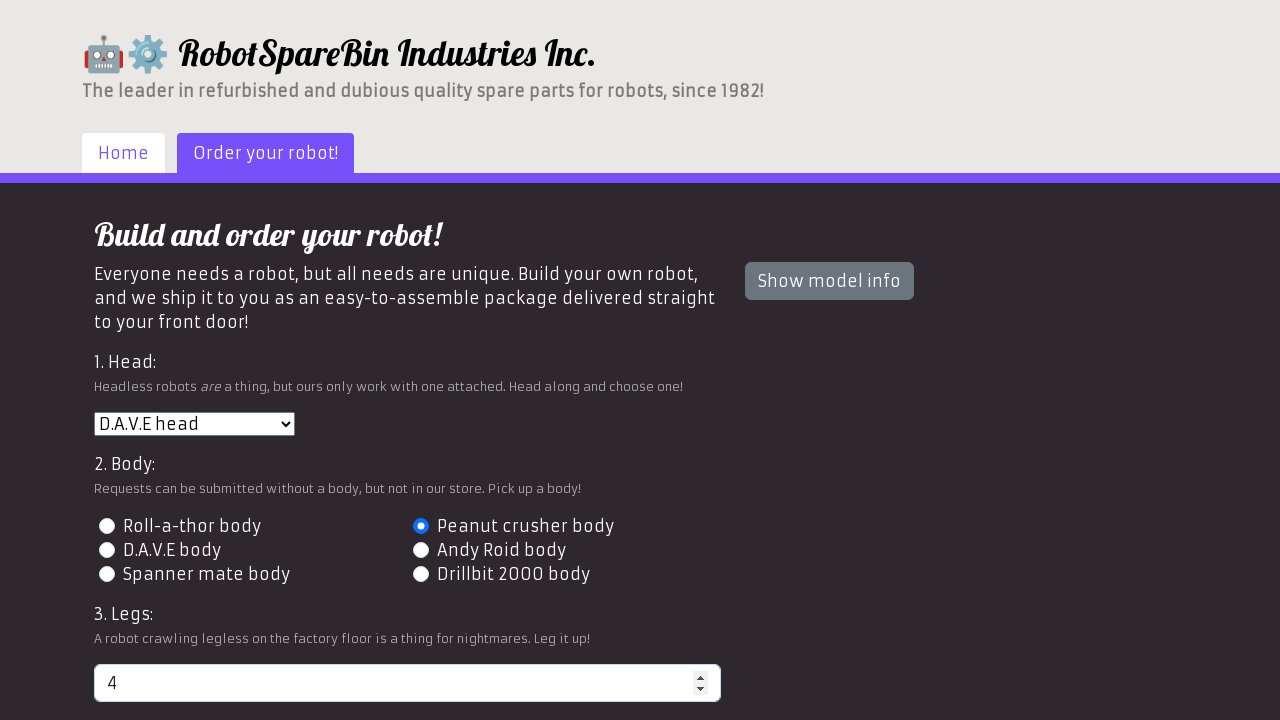

Filled shipping address with '742 Evergreen Terrace, Springfield' on #address
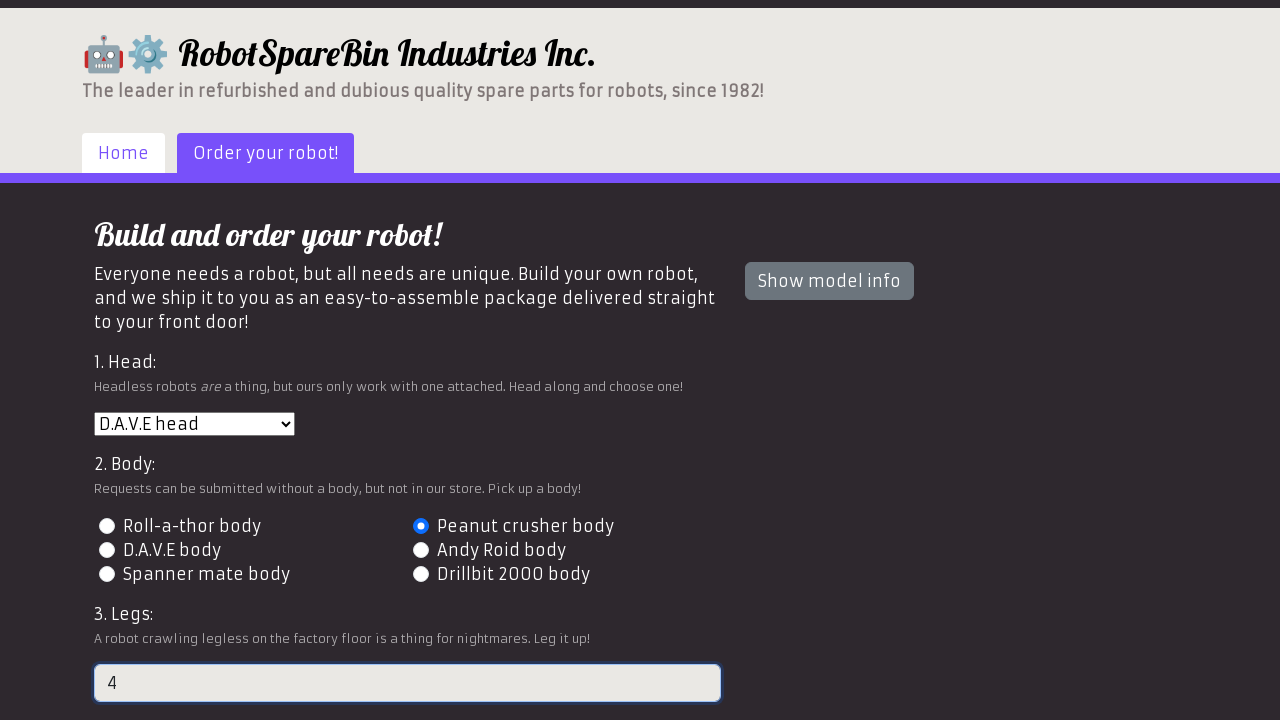

Clicked preview button to display robot configuration at (141, 605) on #preview
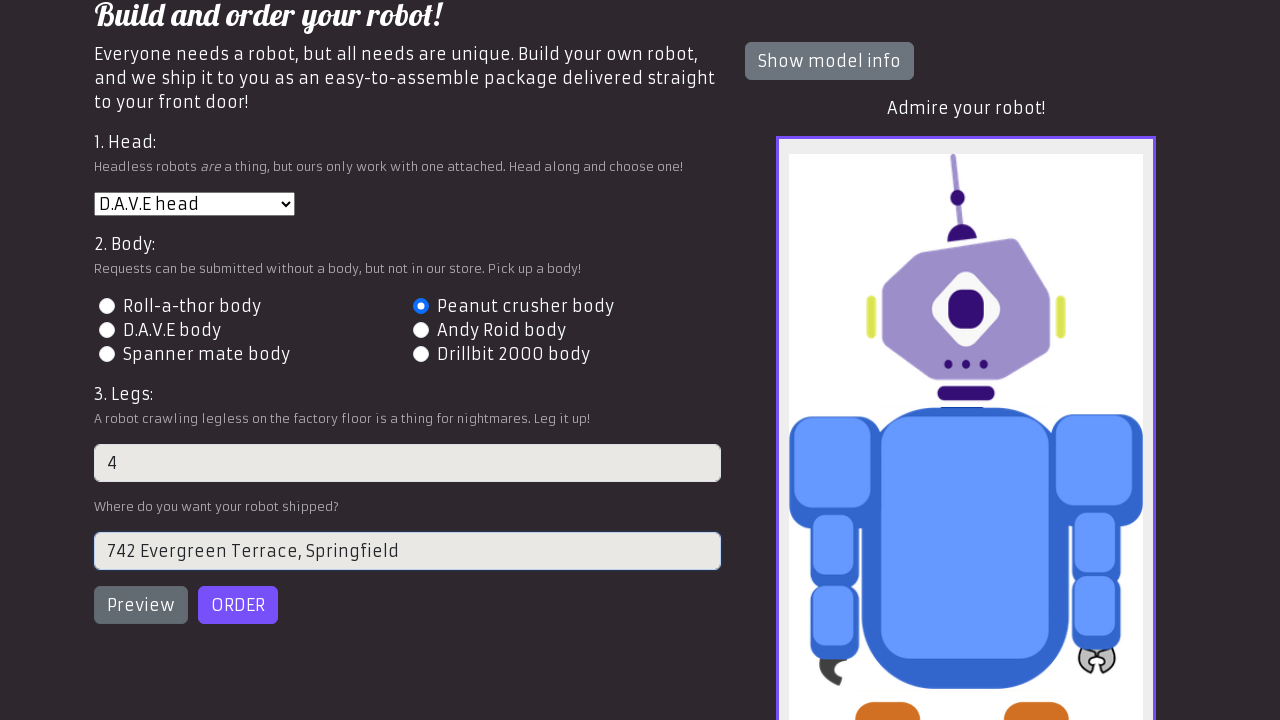

Robot preview image loaded and became visible
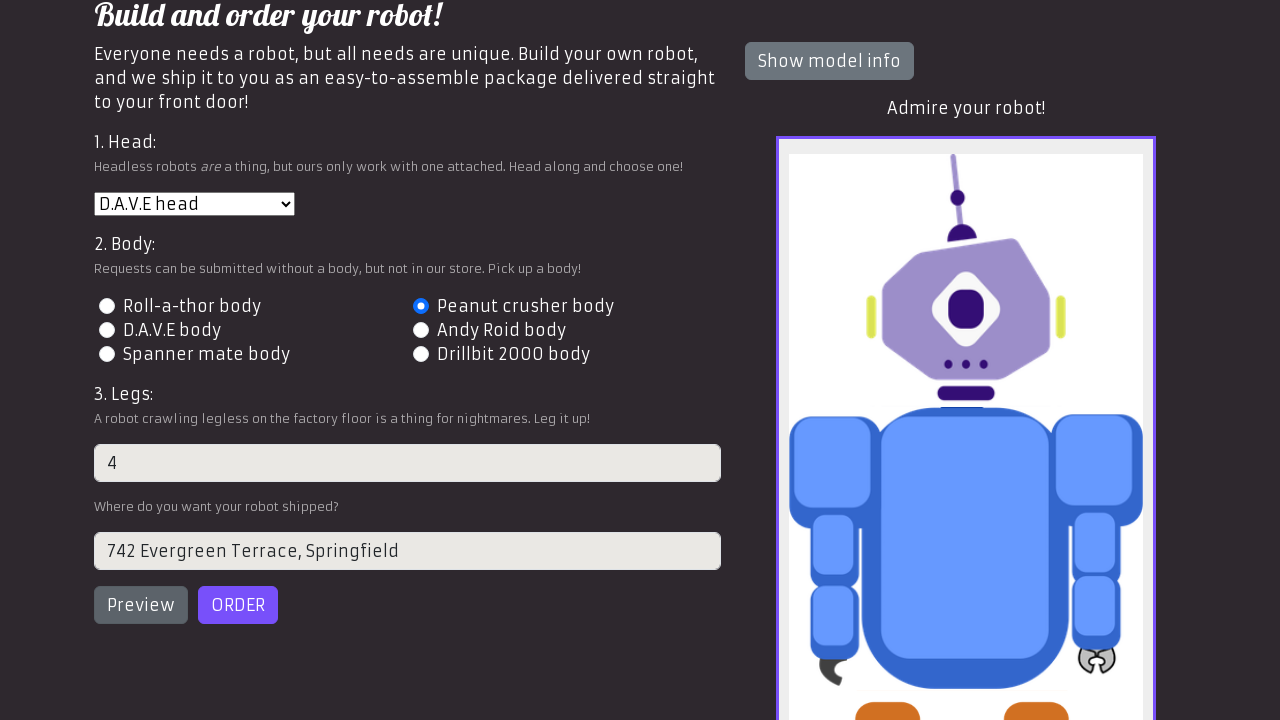

Clicked order button to submit robot order at (238, 605) on #order
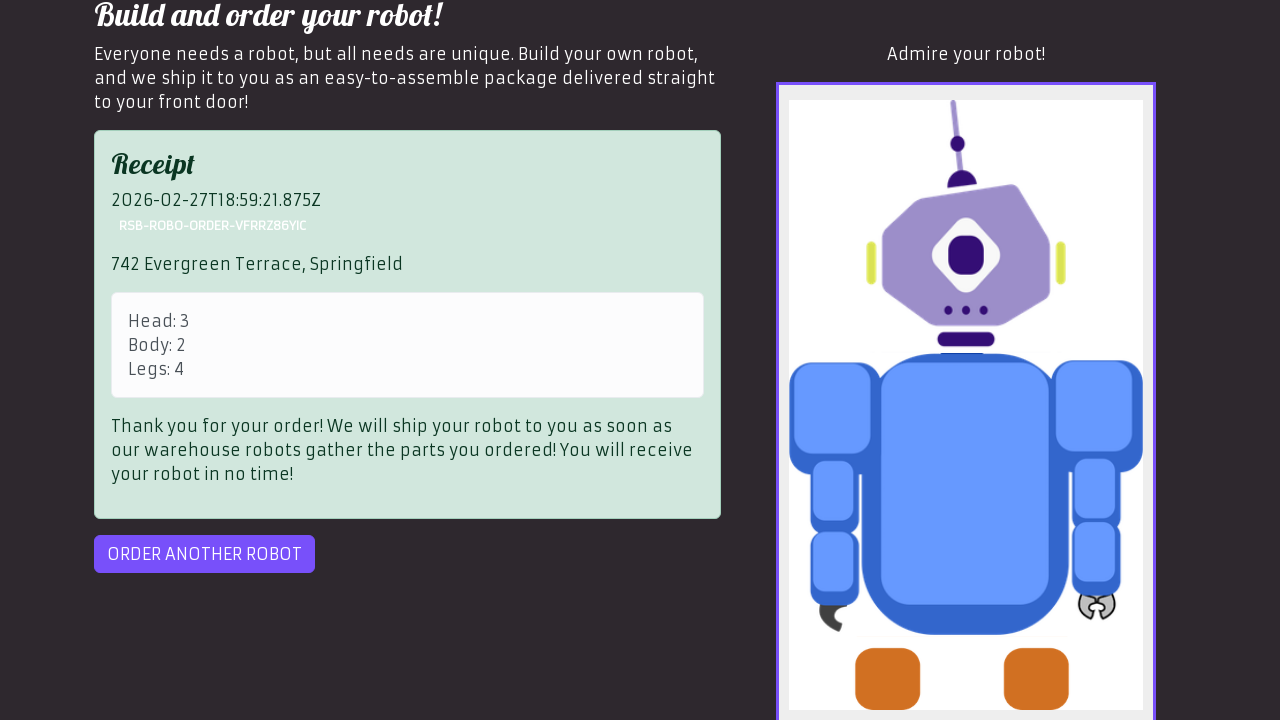

Order receipt displayed, confirming successful order submission
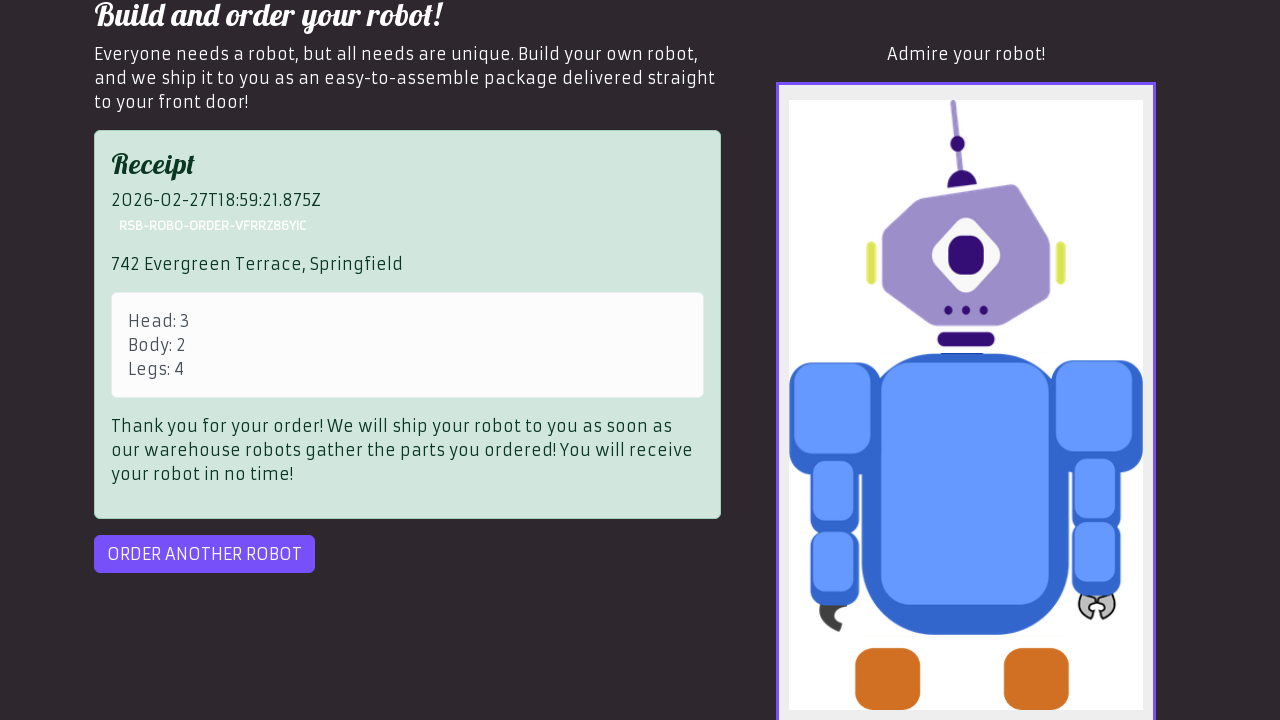

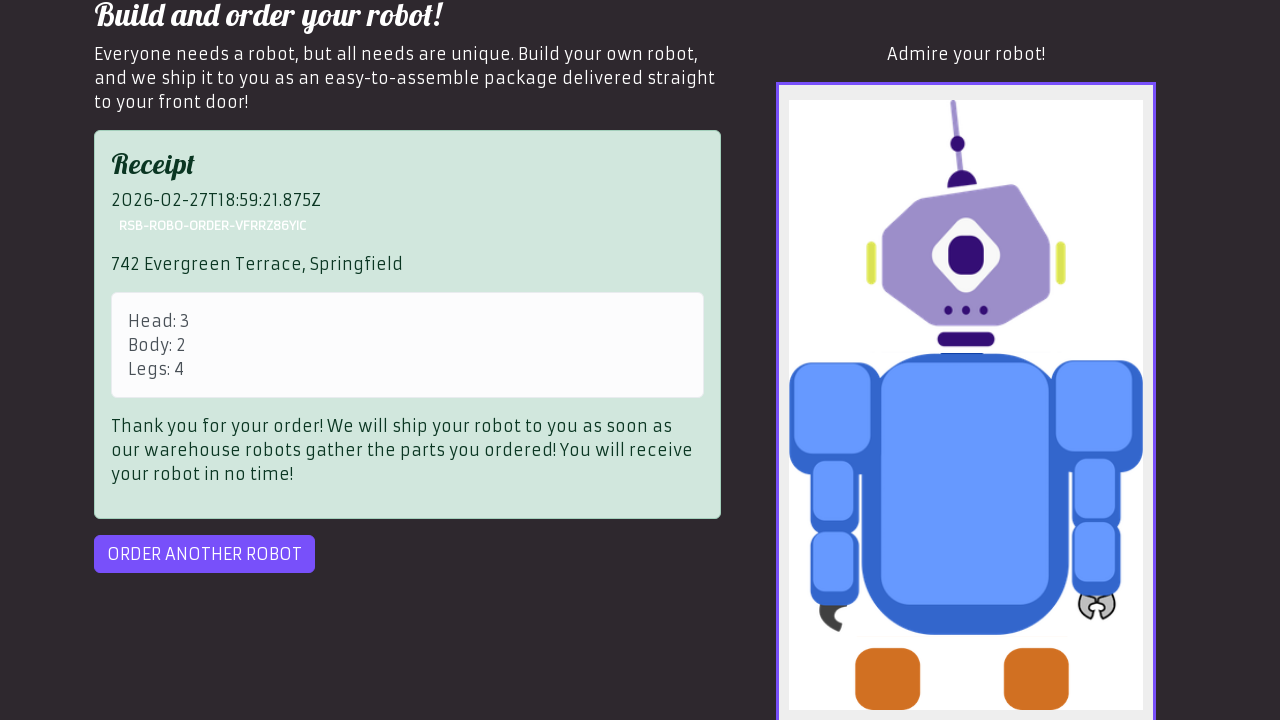